Tests an ecommerce flow by navigating to a product detail page, adding the product to cart, and proceeding to checkout

Starting URL: https://enhancedecommerce.appspot.com/item/9bdd2

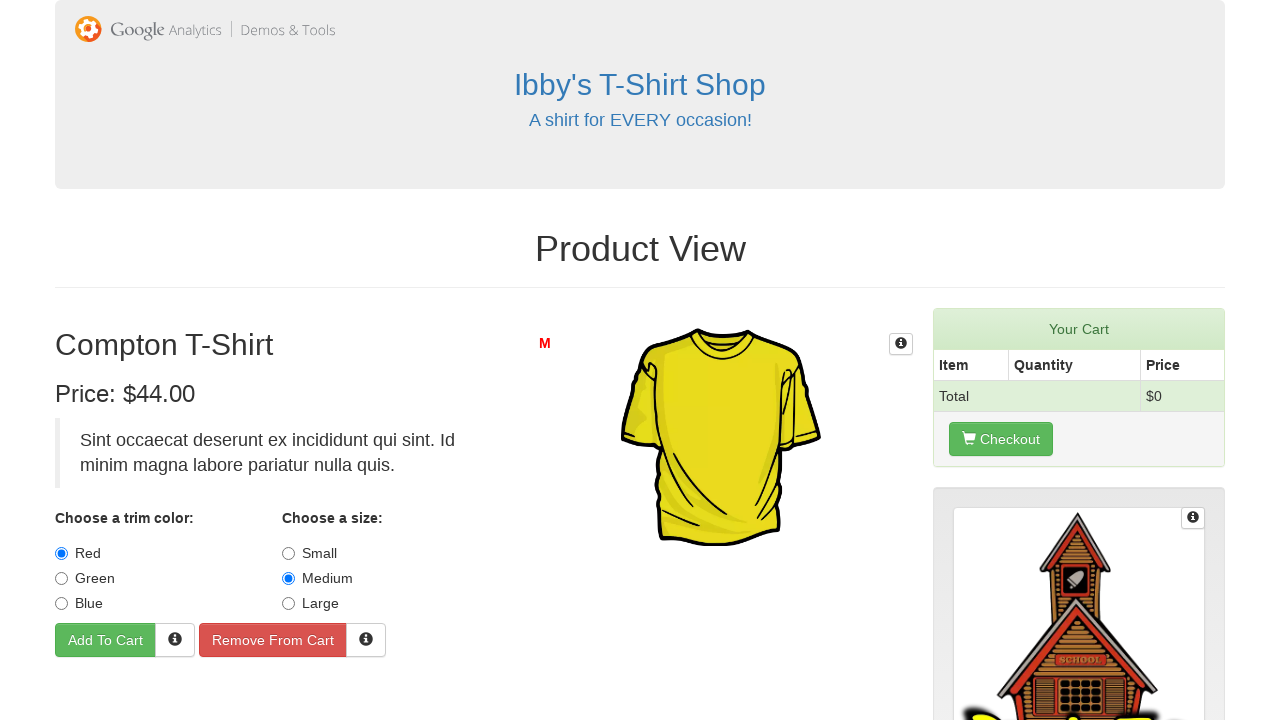

Product detail page loaded
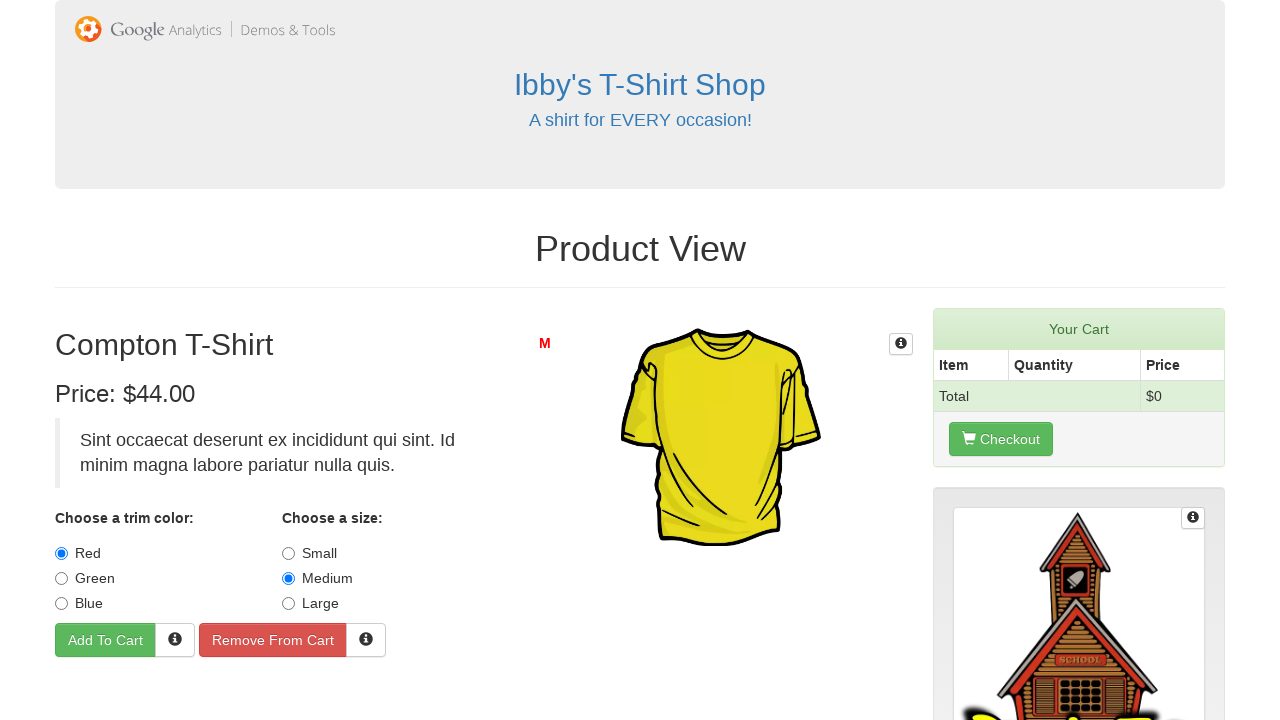

Clicked add to cart button at (106, 640) on #addToCart
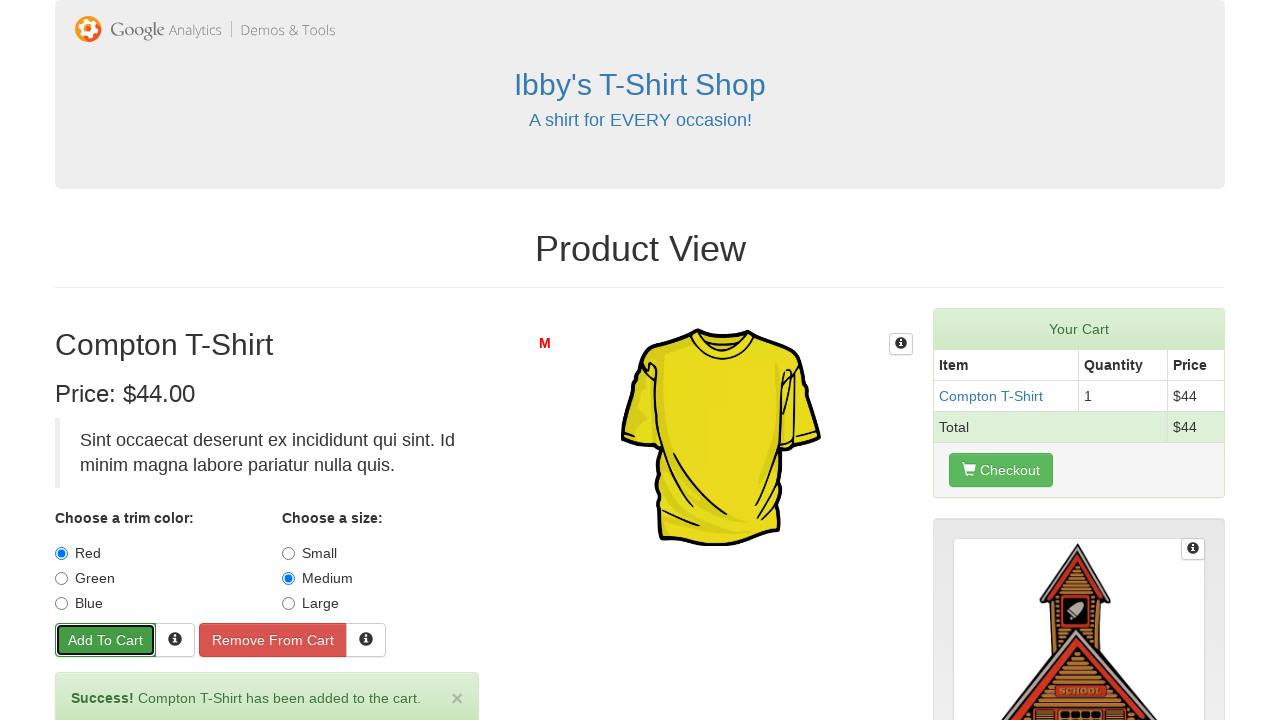

Clicked checkout button at (1000, 470) on #checkout
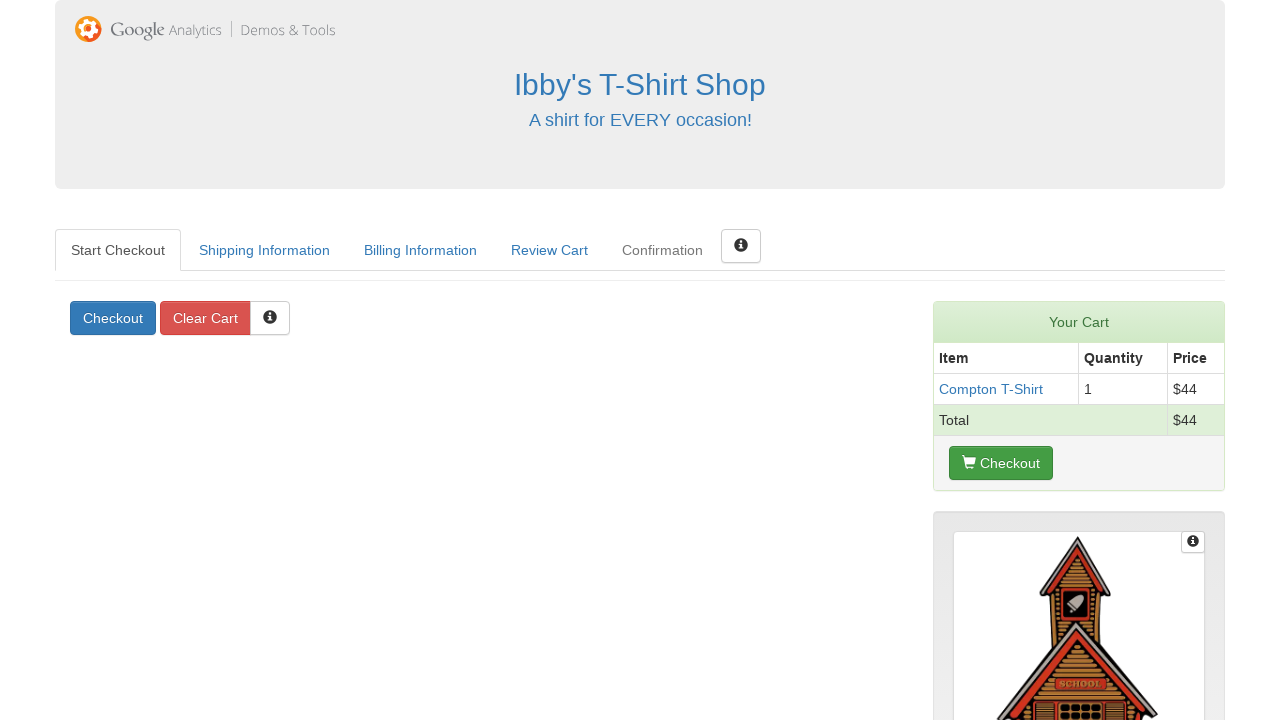

Checkout page loaded
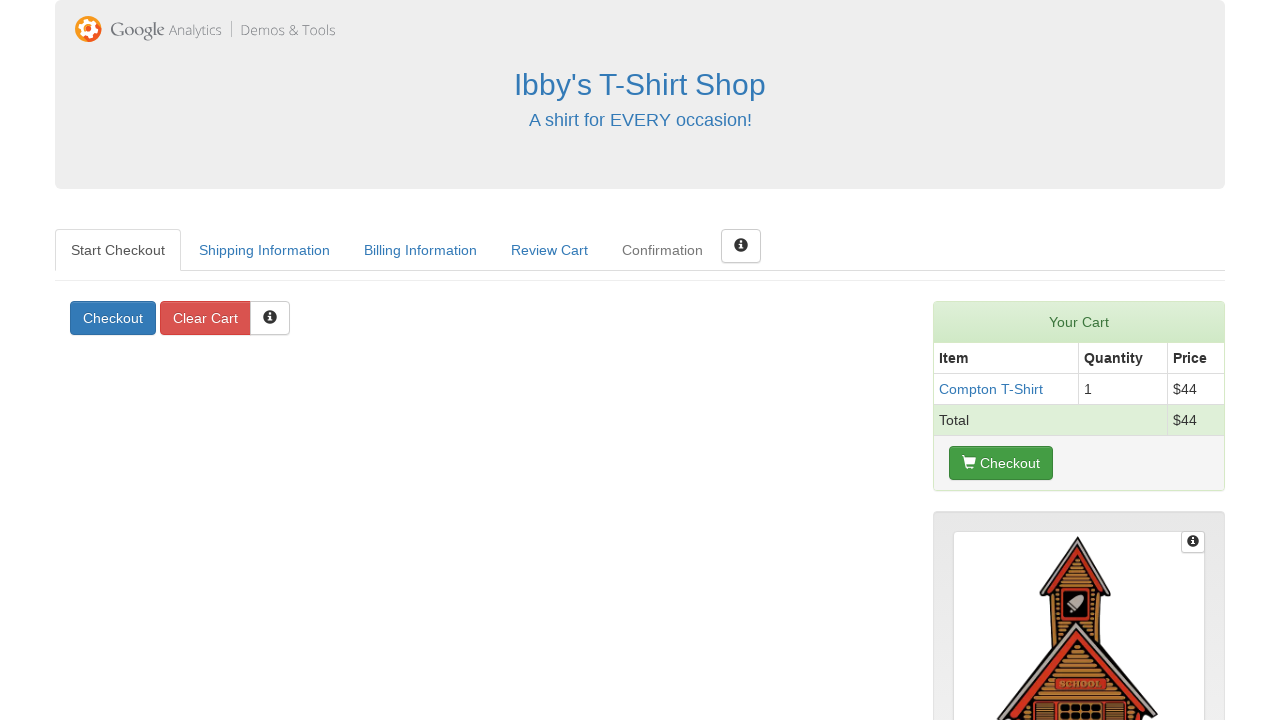

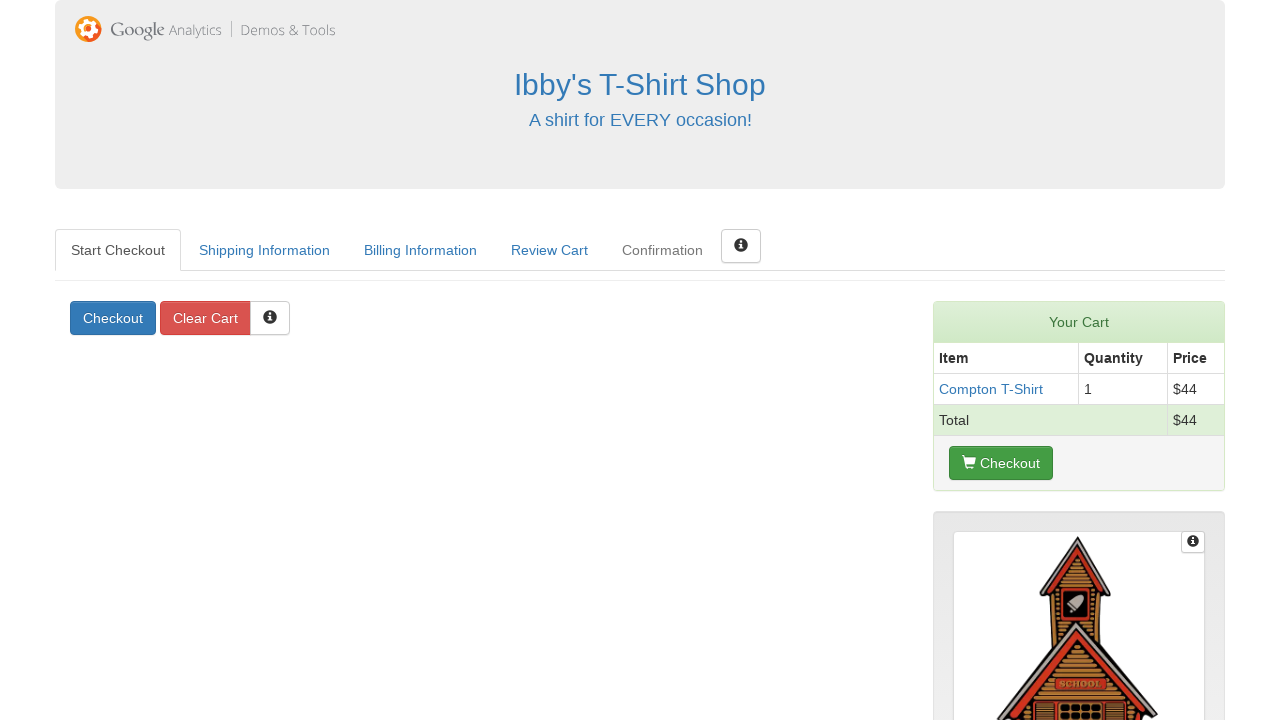